Tests adding a Nokia Lumia 1520 phone to the shopping cart by clicking on the product and then the Add to cart button

Starting URL: https://www.demoblaze.com/

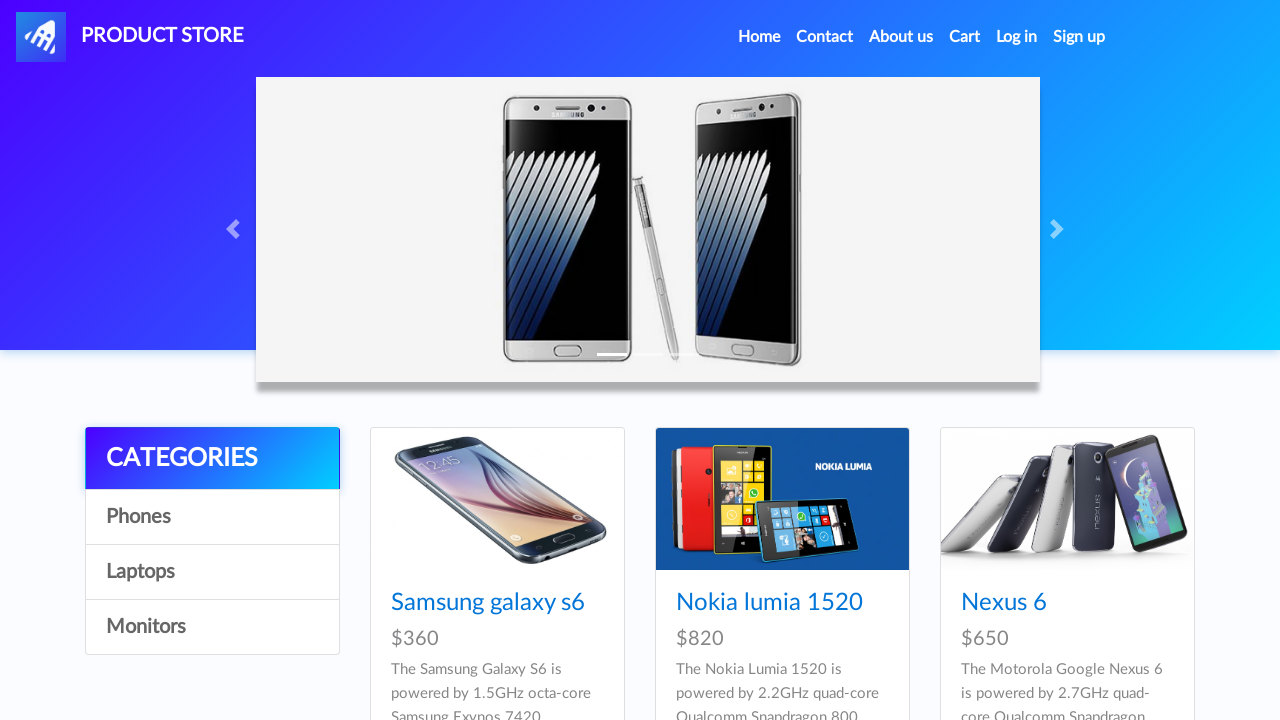

Clicked on Nokia Lumia 1520 product at (769, 603) on a:has-text('Nokia lumia 1520')
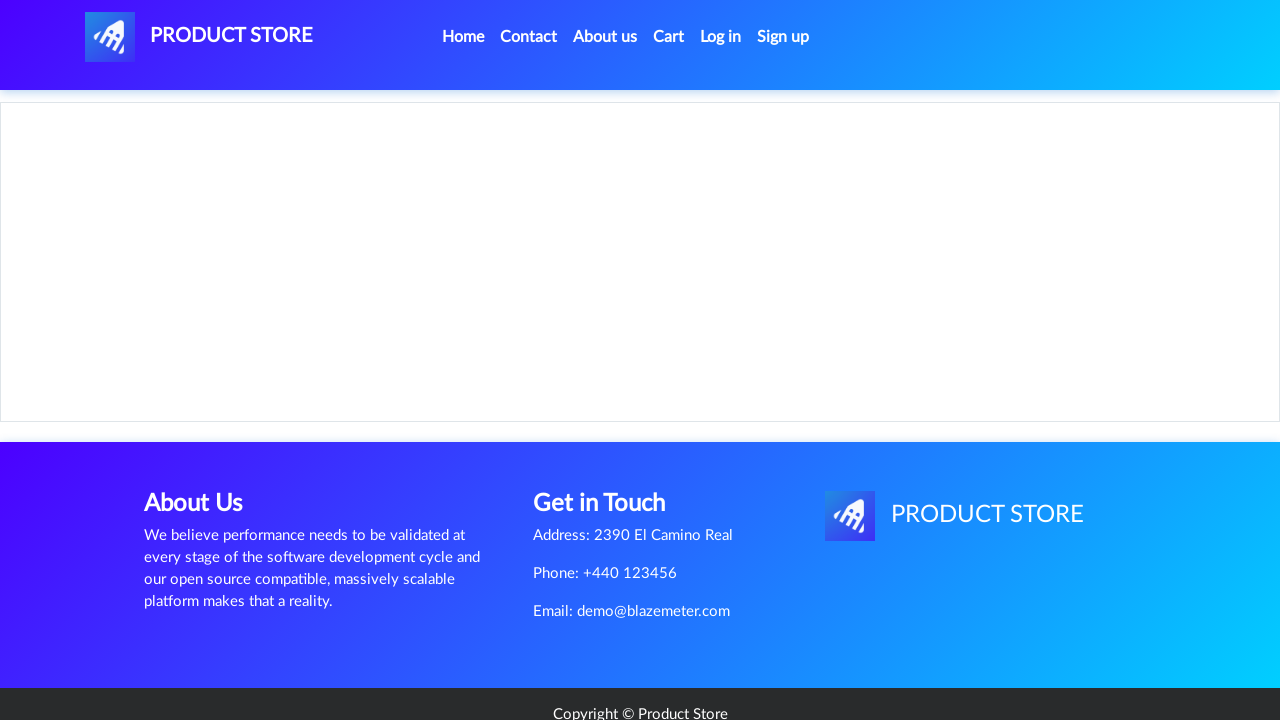

Product page loaded with Add to cart button visible
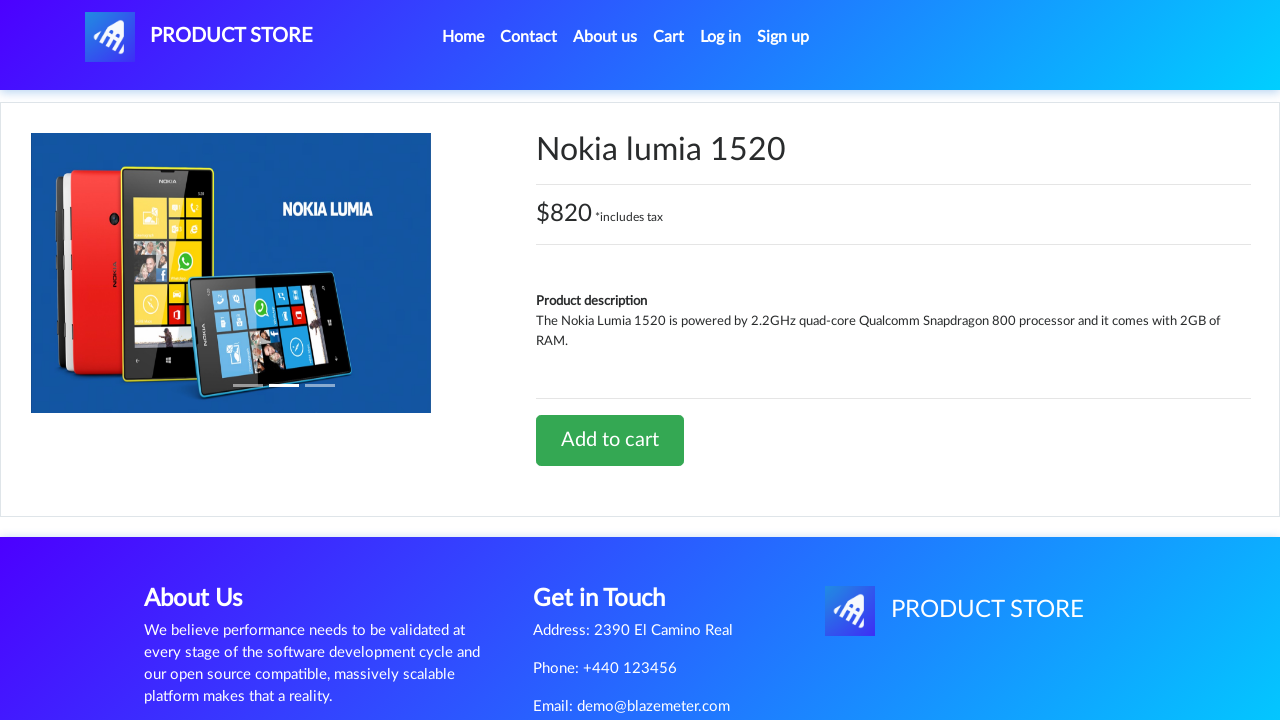

Clicked Add to cart button at (610, 440) on a:has-text('Add to cart')
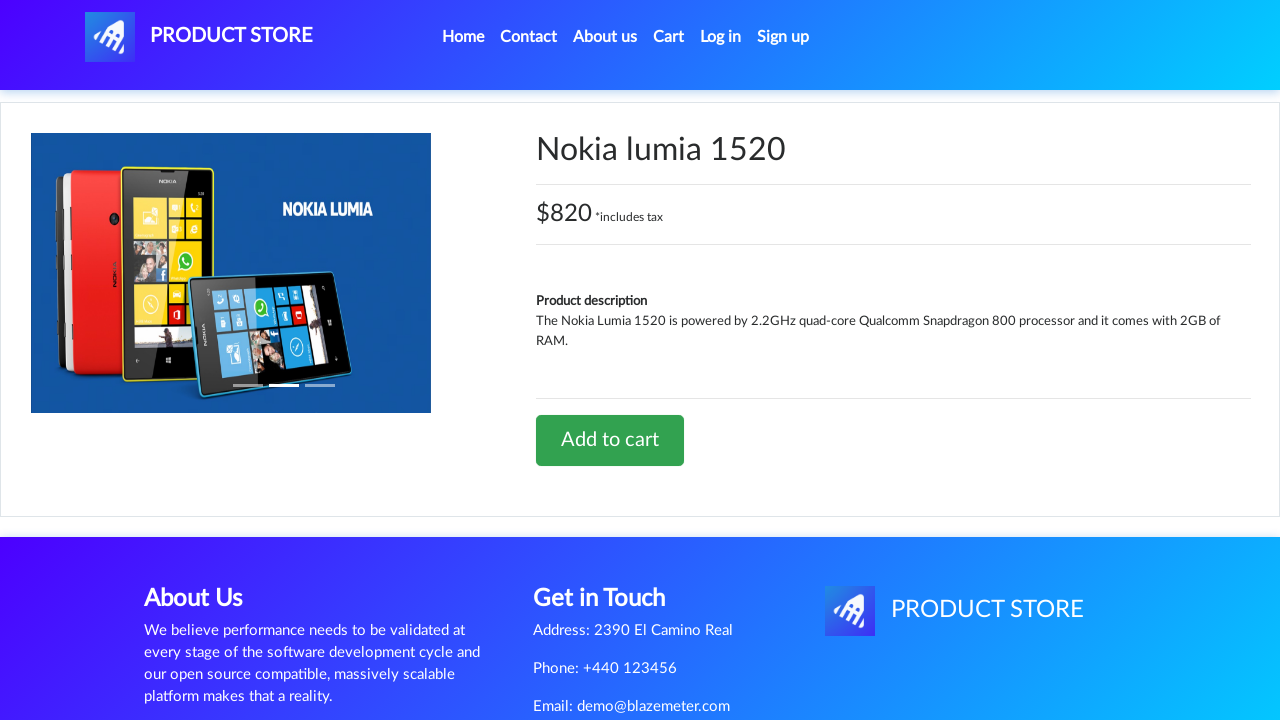

Set up dialog handler to accept confirmation alert
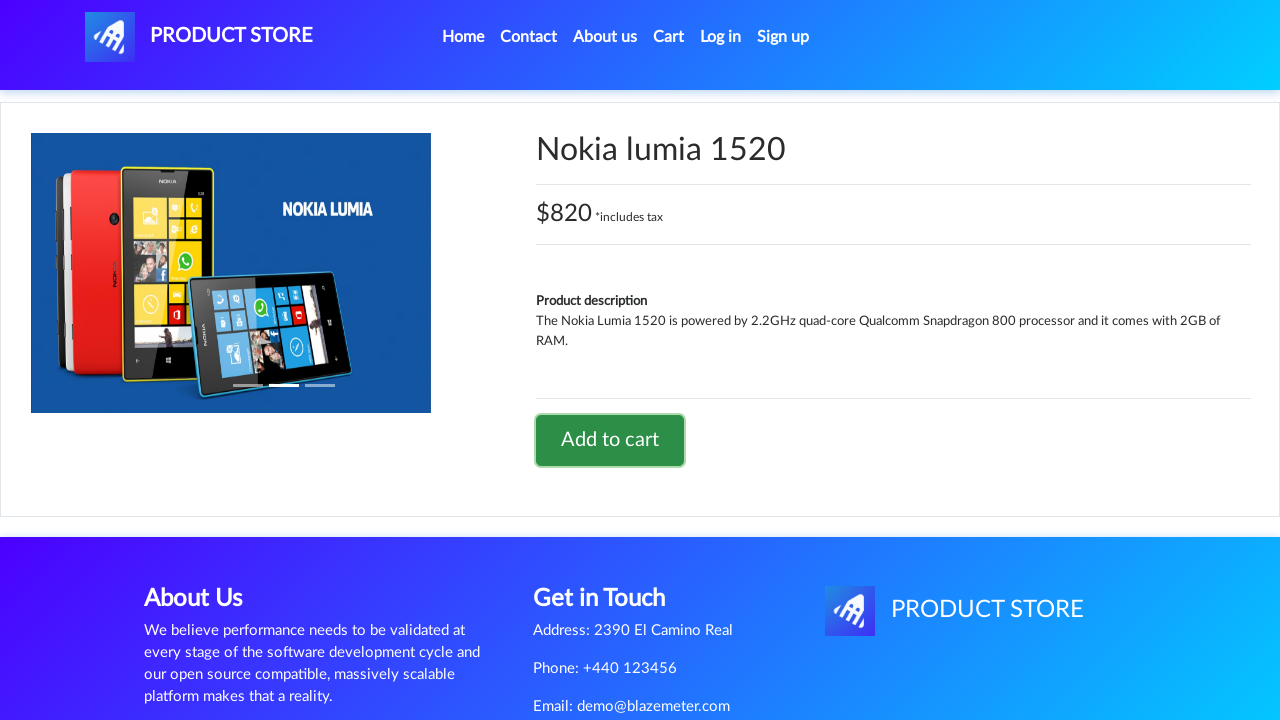

Waited 1 second for item to be added to cart
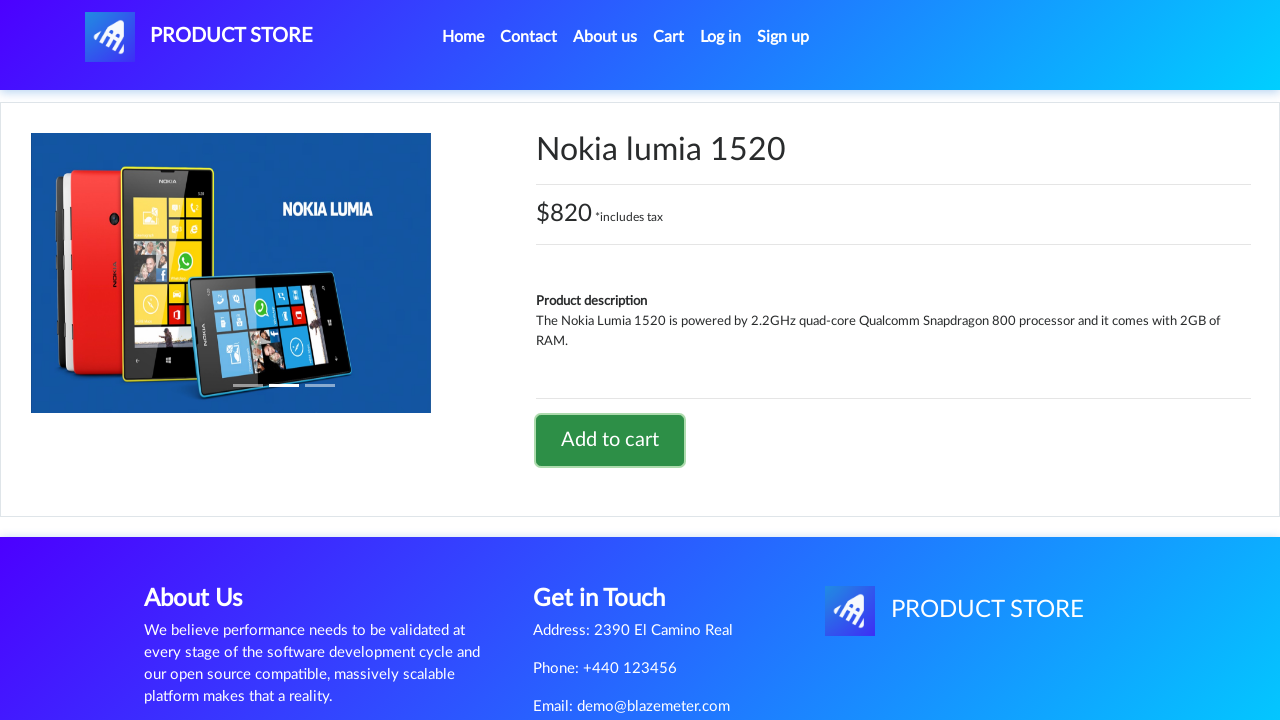

Clicked on Cart link to view shopping cart at (669, 37) on a:has-text('Cart')
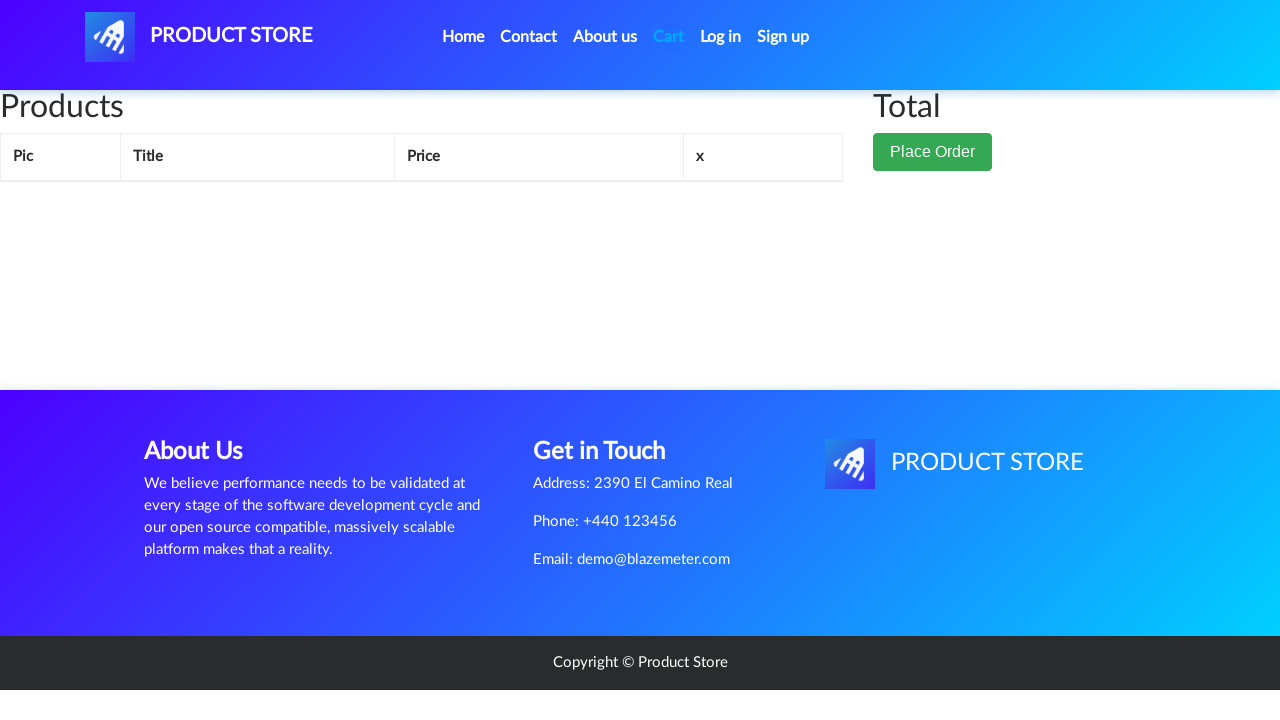

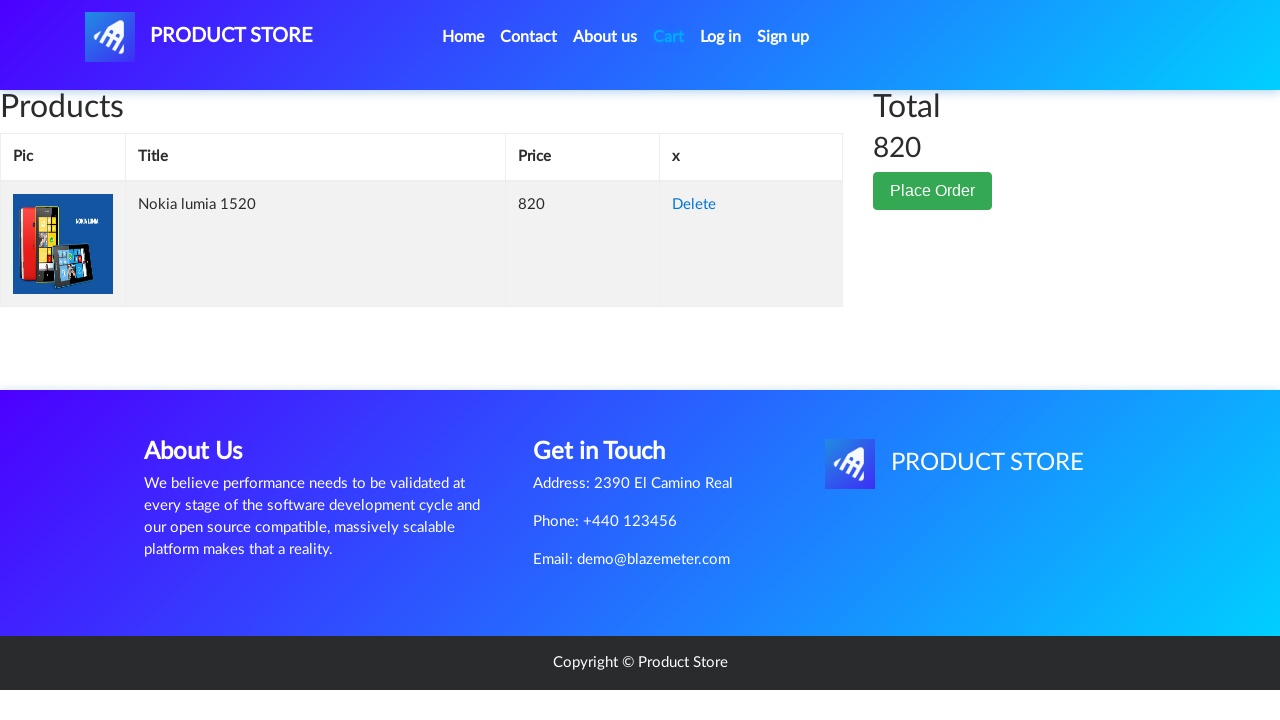